Tests JavaScript alert functionality by clicking the JS Alert button, verifying the alert text, and accepting the alert

Starting URL: https://the-internet.herokuapp.com/javascript_alerts

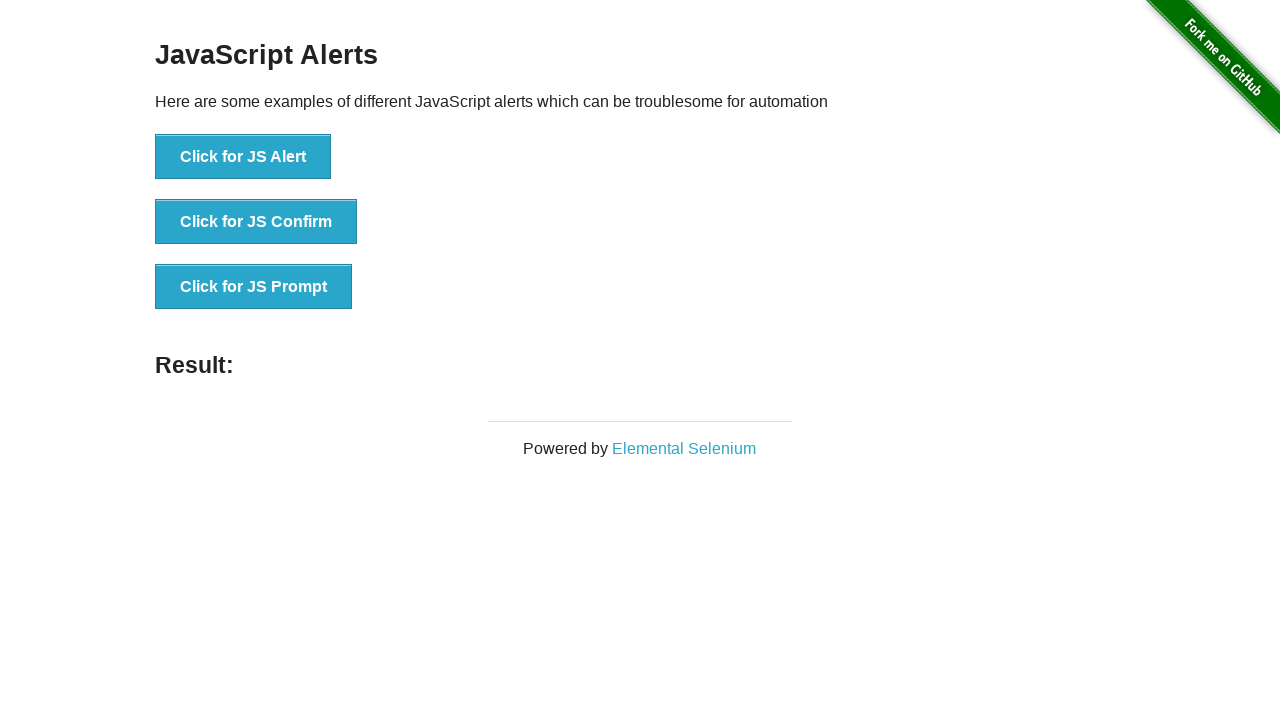

Clicked the JS Alert button at (243, 157) on button[onclick='jsAlert()']
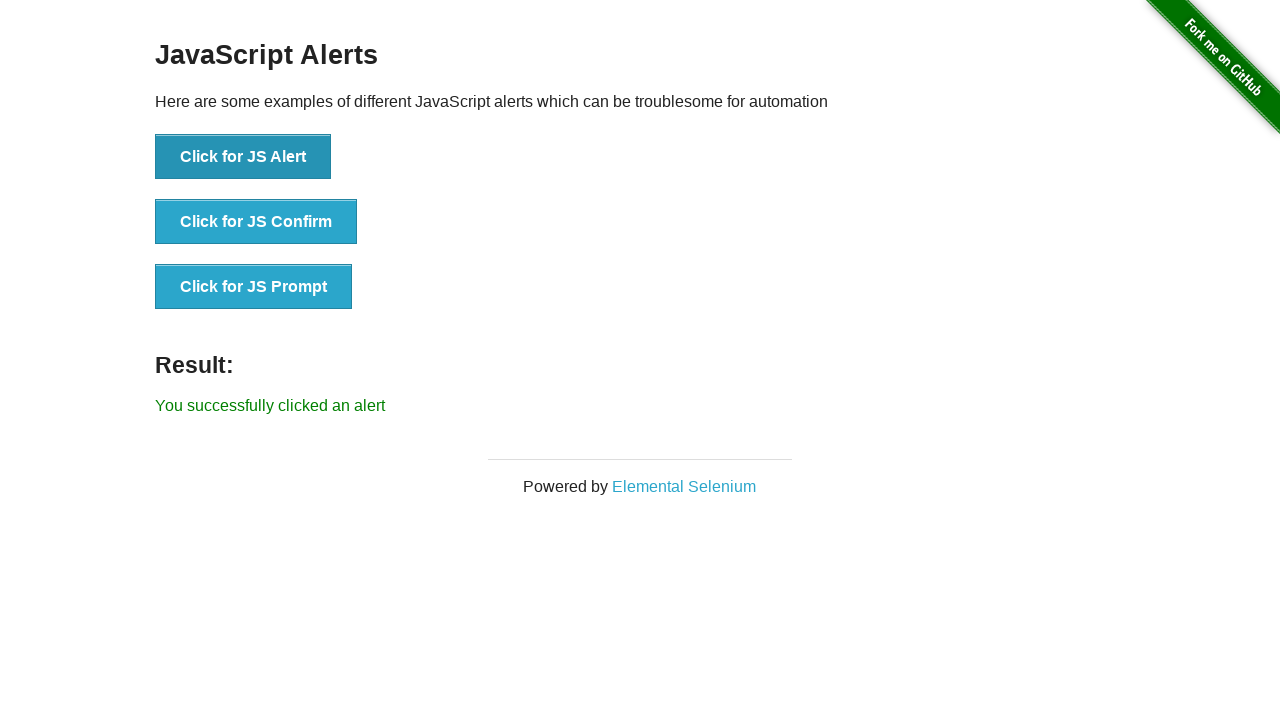

Set up dialog handler to accept alerts
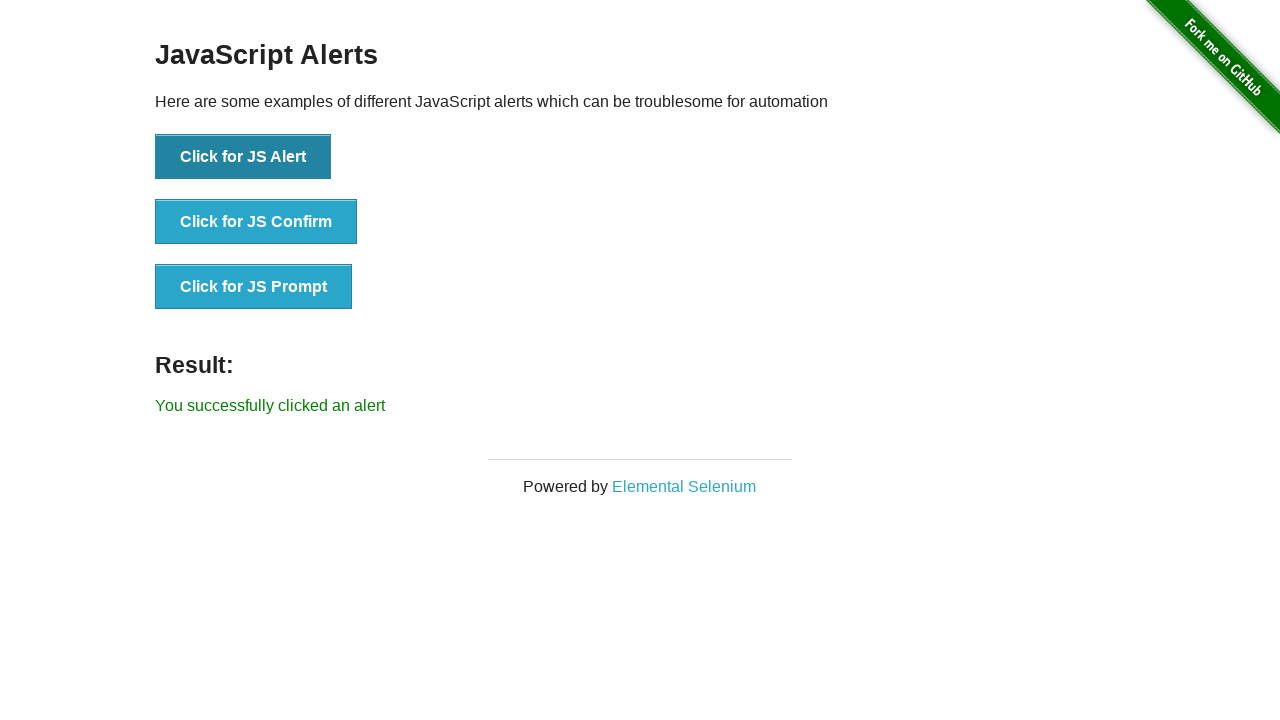

Clicked the JS Alert button and alert was accepted at (243, 157) on button[onclick='jsAlert()']
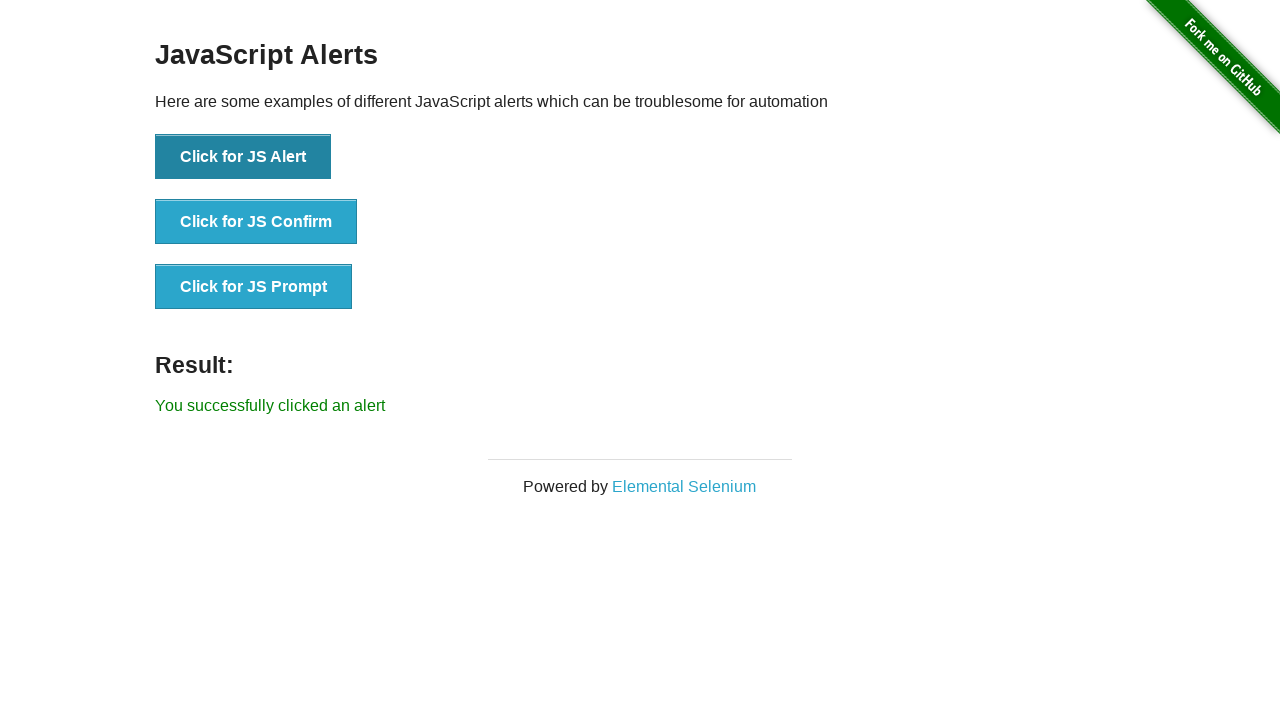

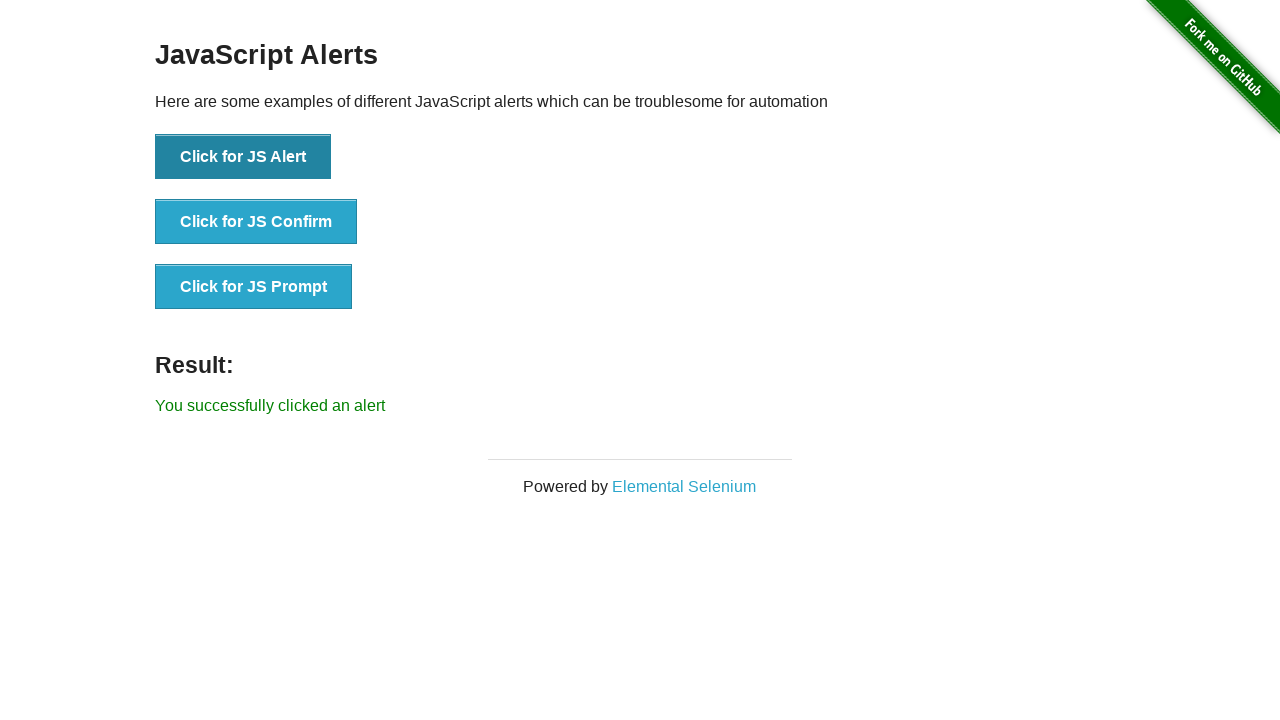